Tests a math challenge form by extracting a value from an image attribute, calculating a result using a mathematical formula, filling in the answer, selecting checkbox and radio button options, and submitting the form.

Starting URL: http://suninjuly.github.io/get_attribute.html

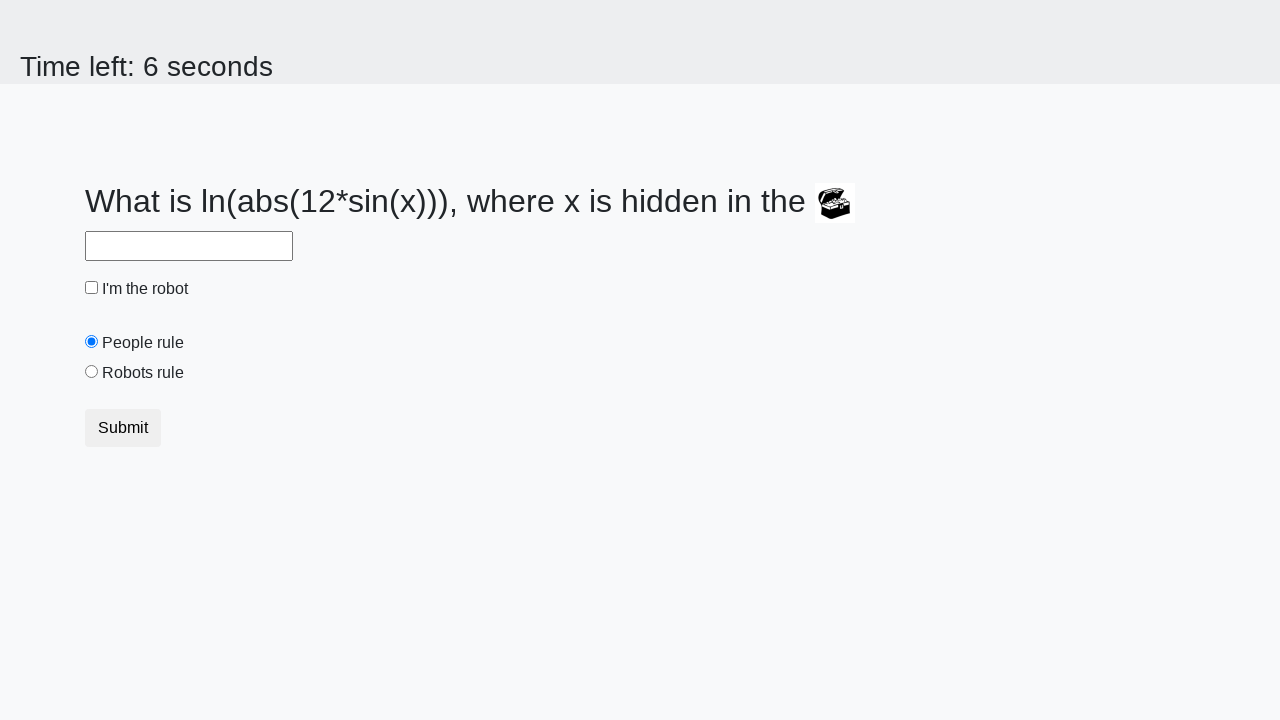

Located treasure image element
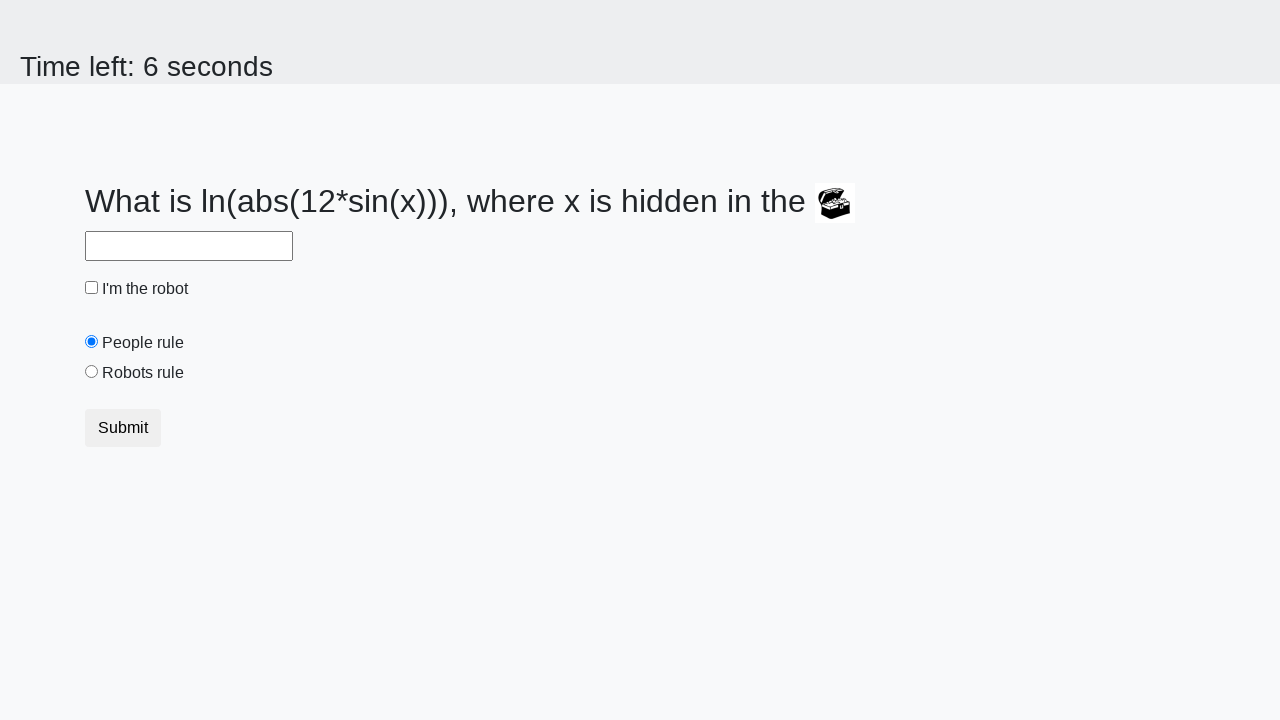

Extracted valuex attribute from image: 23
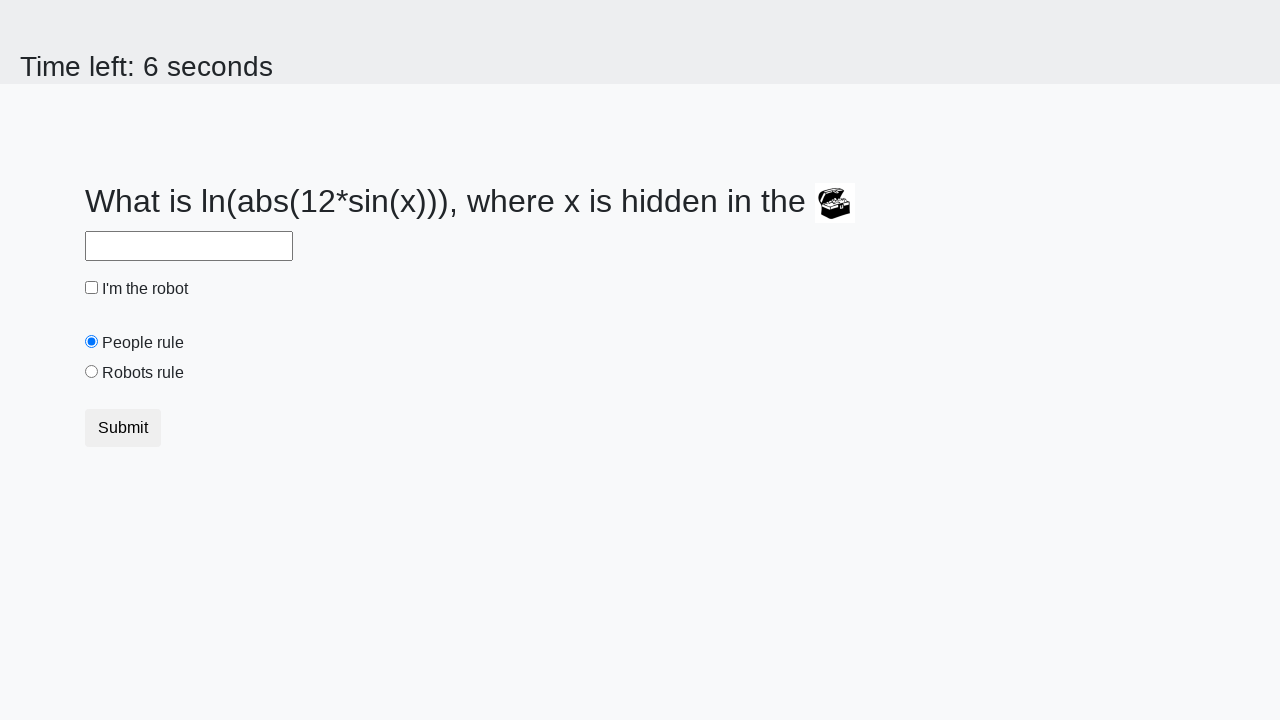

Calculated answer using mathematical formula: 2.3179312215110865
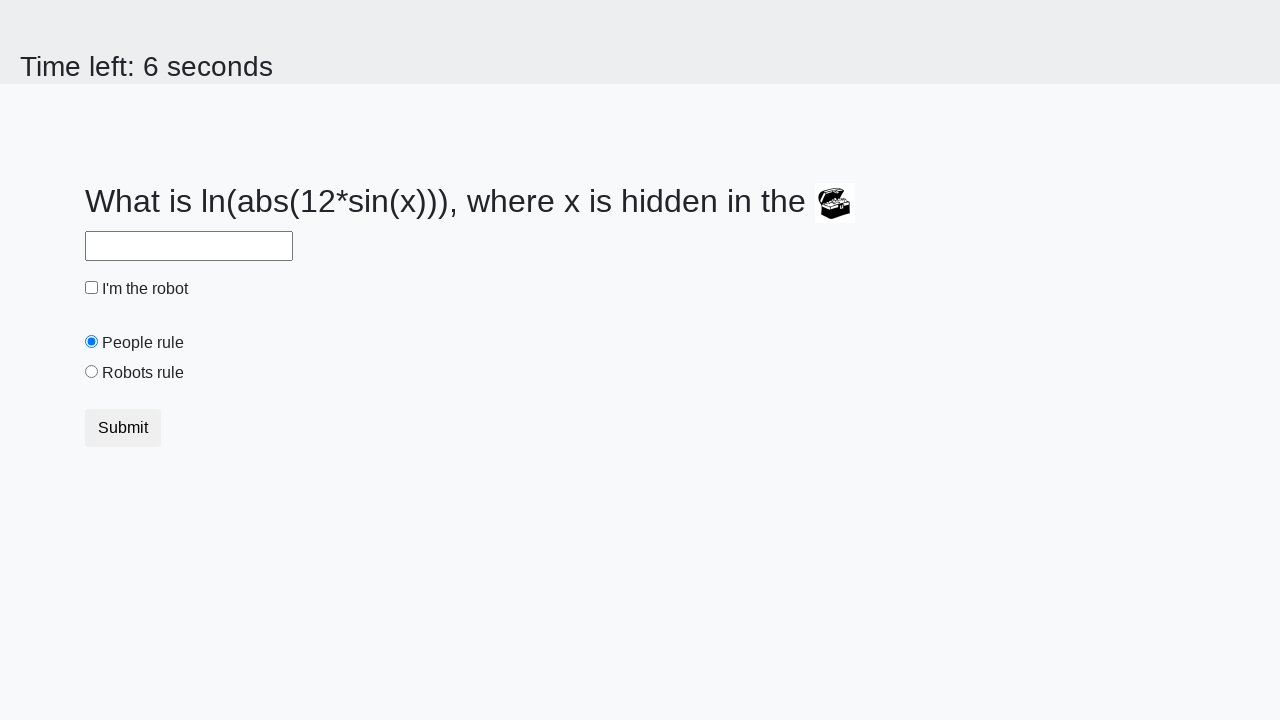

Filled answer field with calculated value: 2.3179312215110865 on #answer
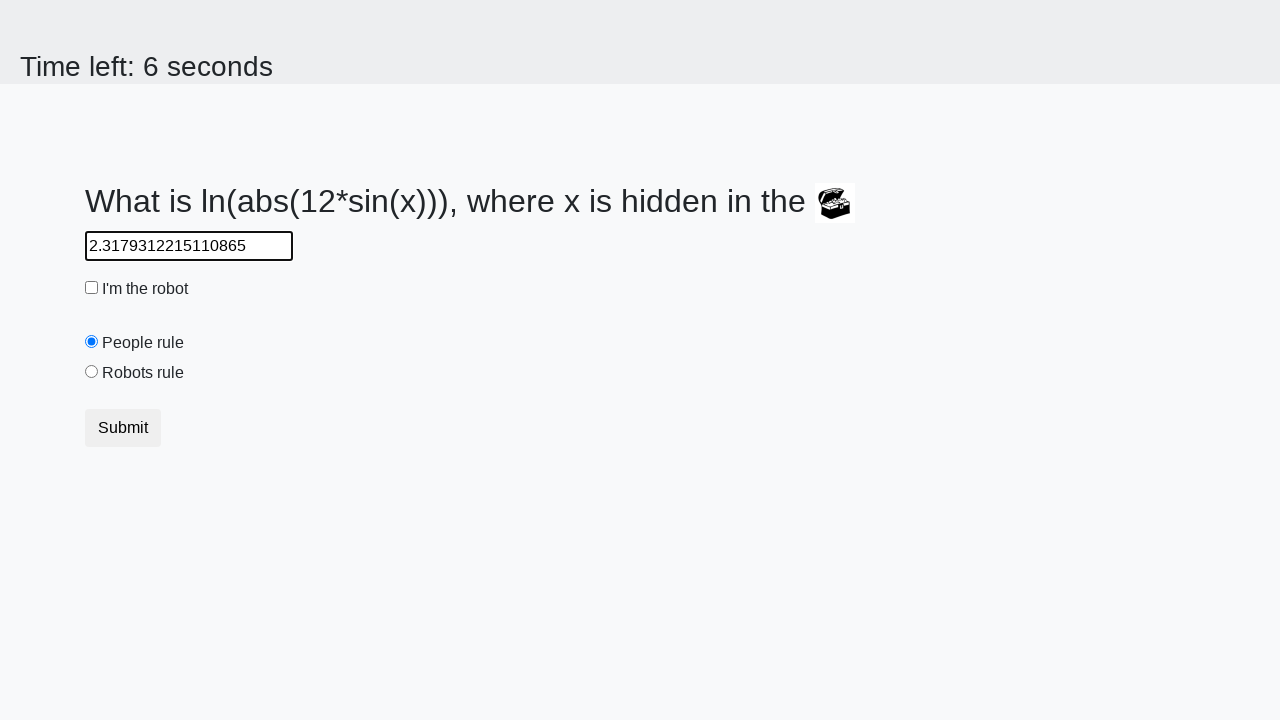

Clicked robot checkbox at (92, 288) on #robotCheckbox
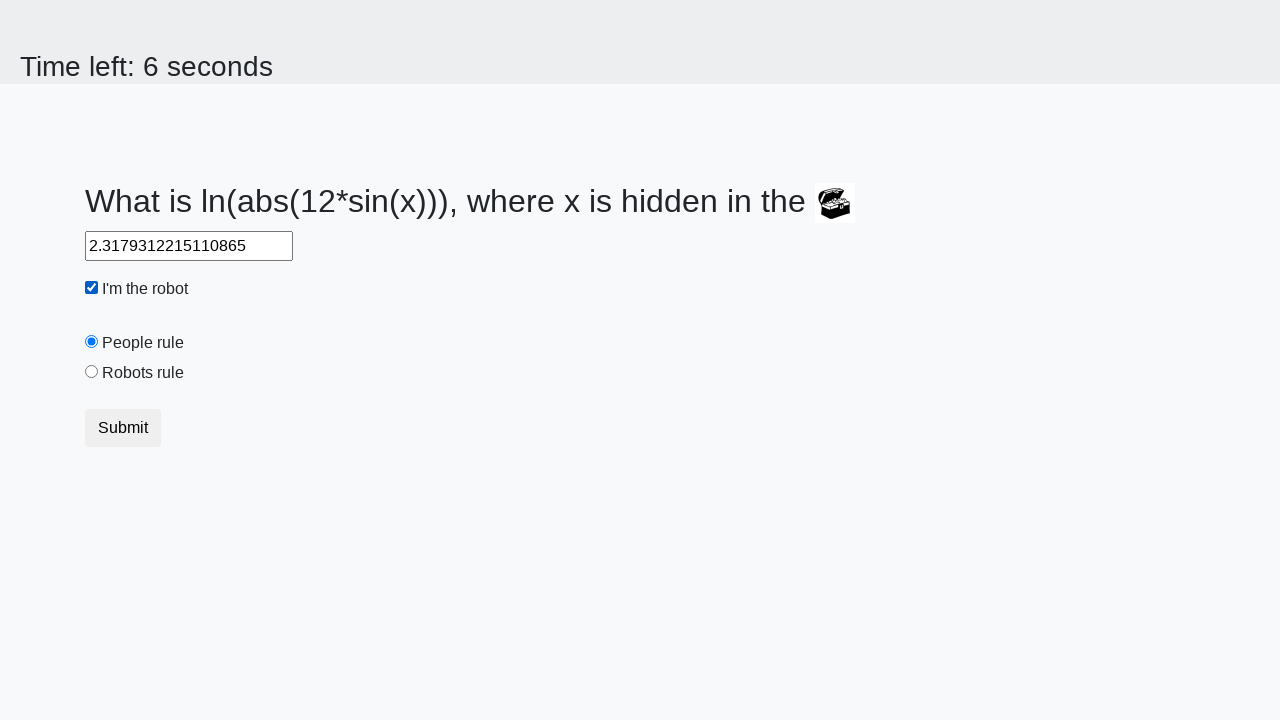

Clicked robots rule checkbox at (92, 372) on #robotsRule
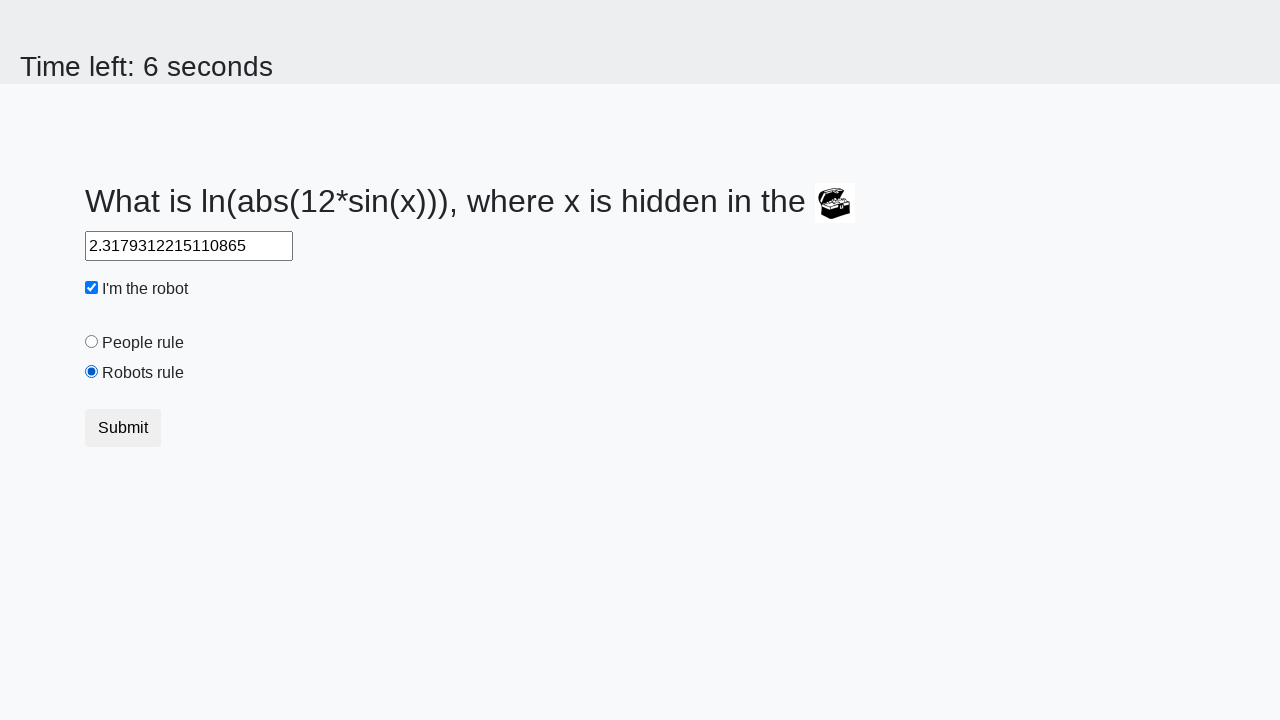

Clicked submit button at (123, 428) on .btn.btn-default
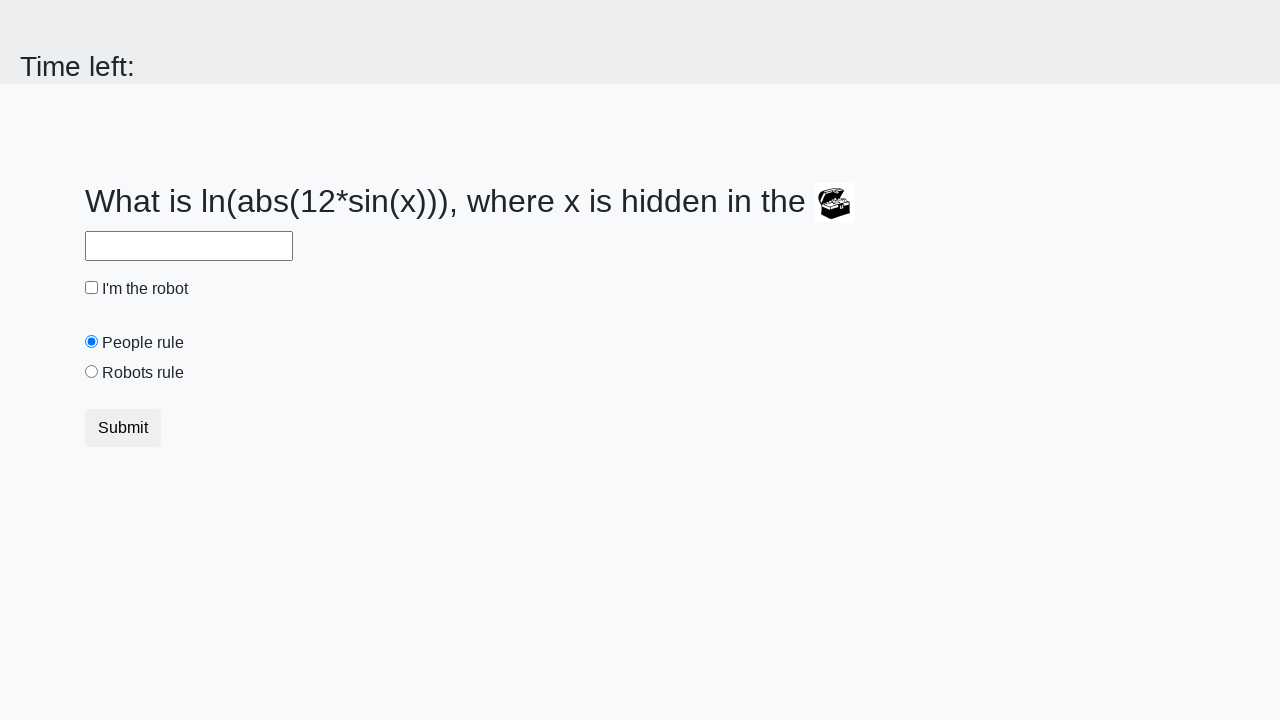

Waited 2 seconds for form submission response
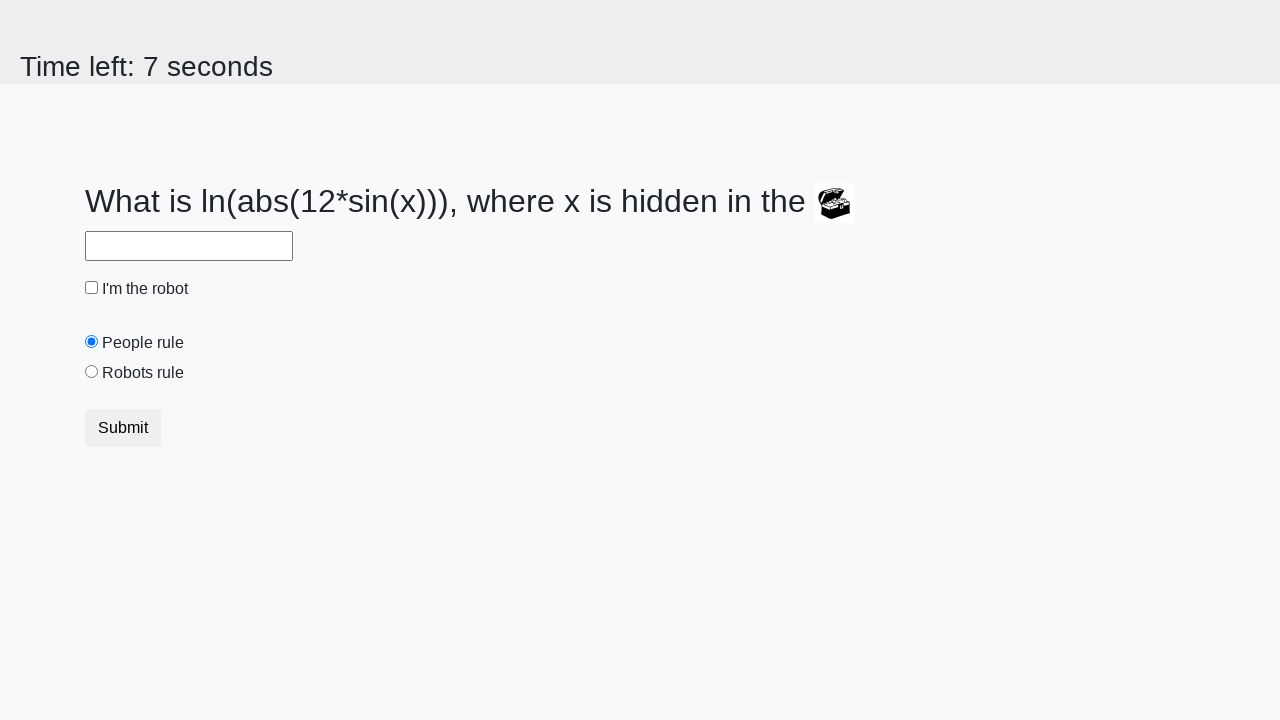

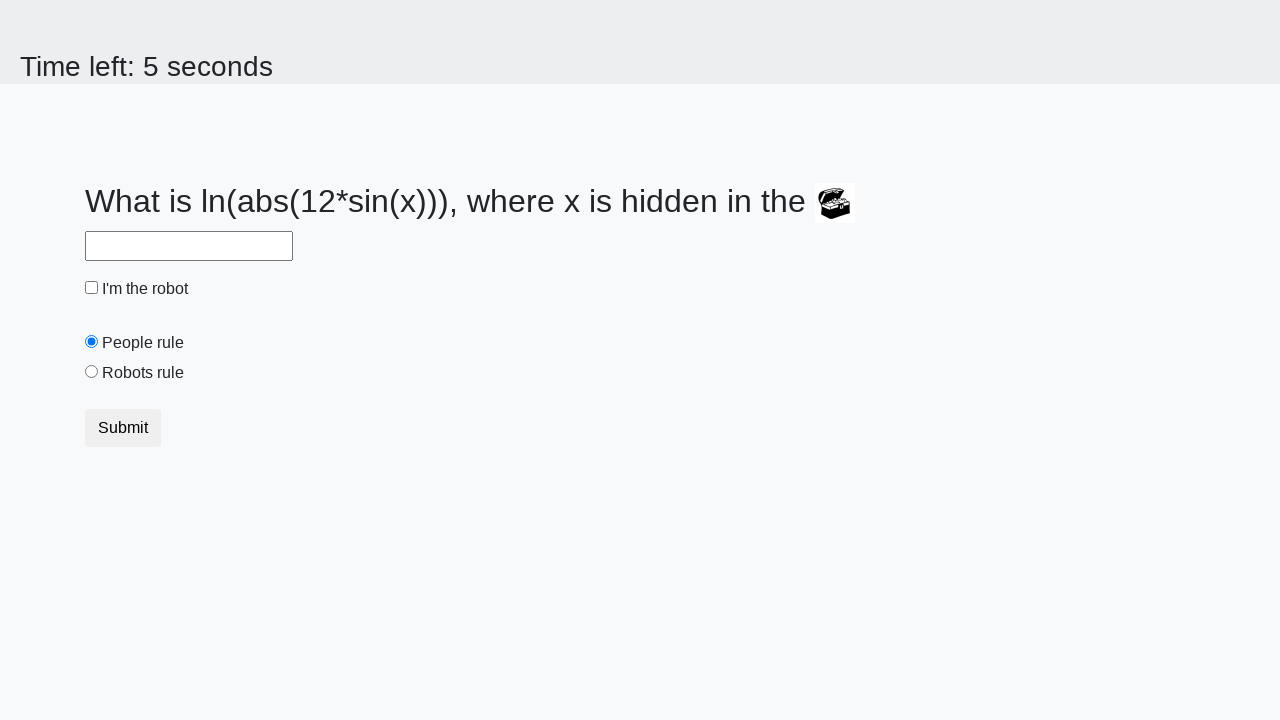